Tests dropdown selection functionality by selecting options using different methods (label, index, value)

Starting URL: https://the-internet.herokuapp.com/

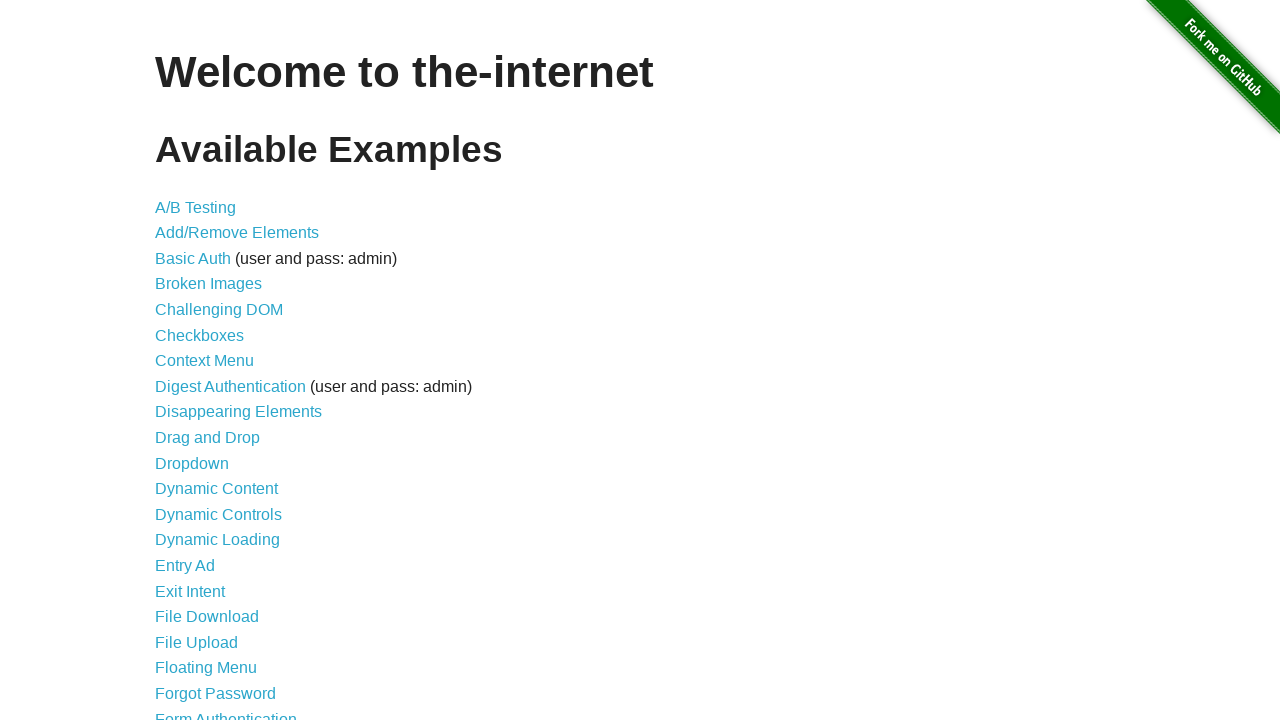

Clicked on Dropdown link to navigate to dropdown test page at (192, 463) on internal:role=link[name="Dropdown"i]
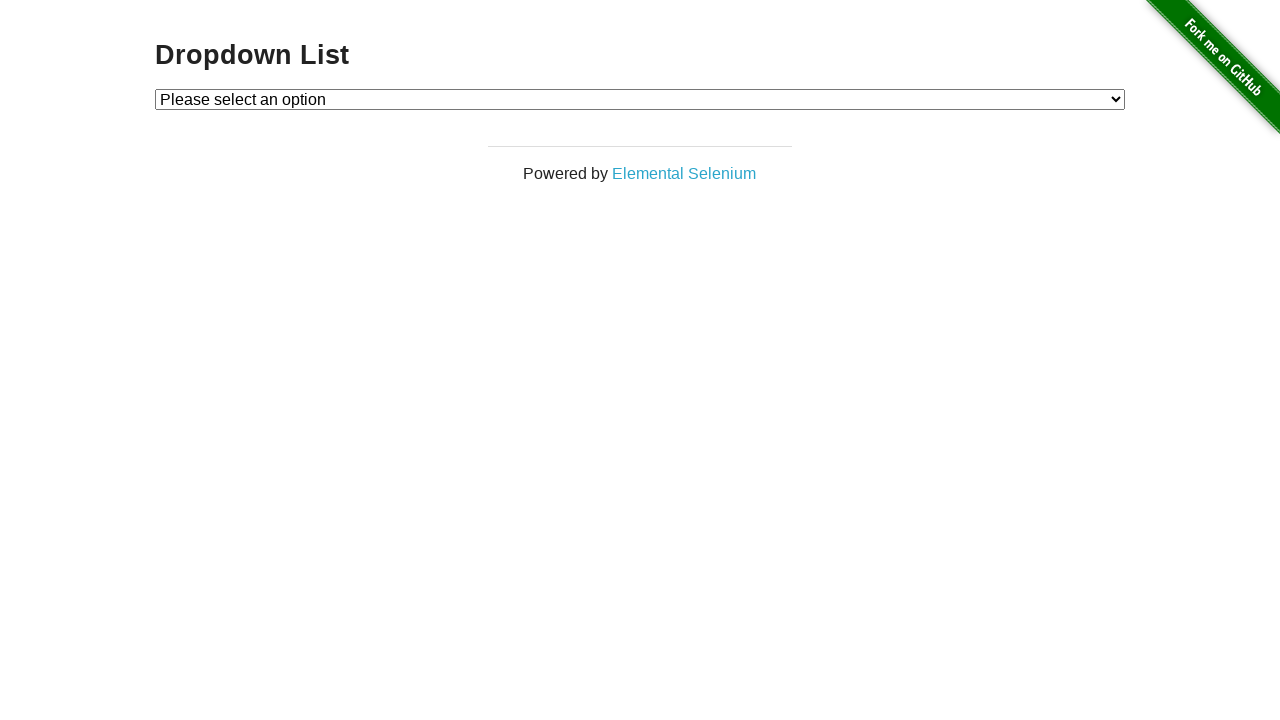

Selected Option 1 from dropdown by label text on select[id="dropdown"]
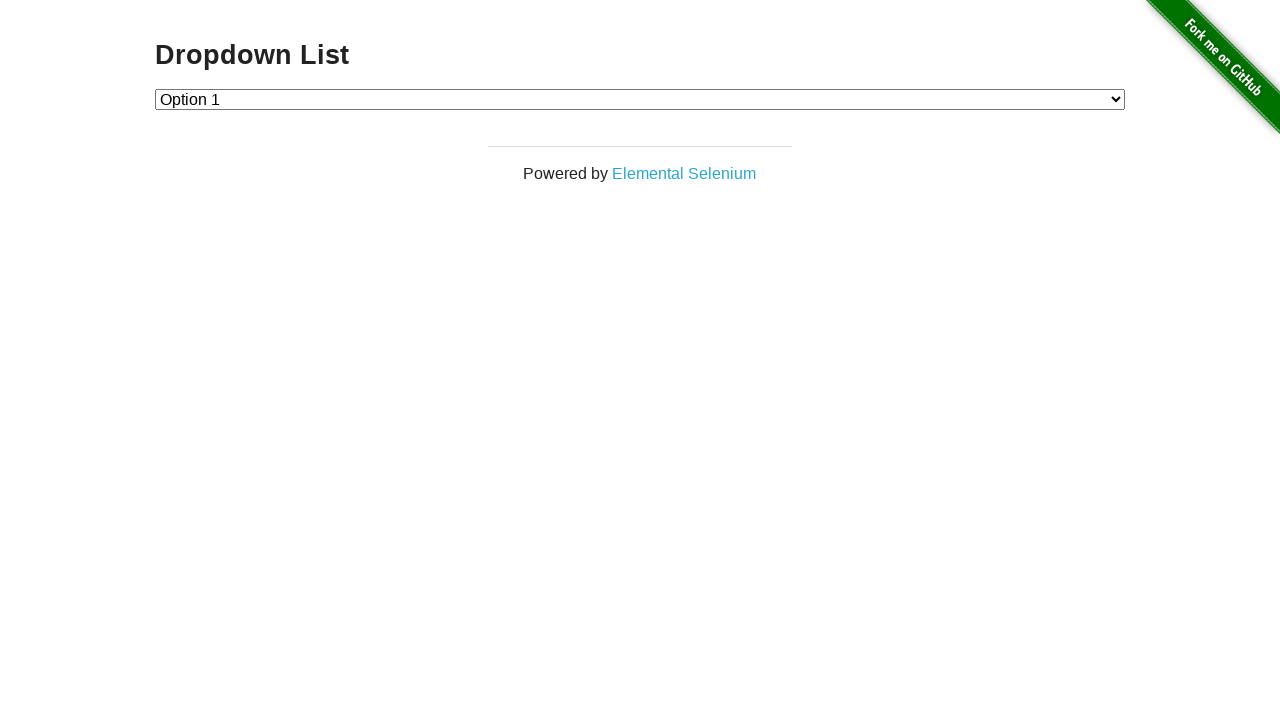

Selected dropdown option by index 2 on select[id="dropdown"]
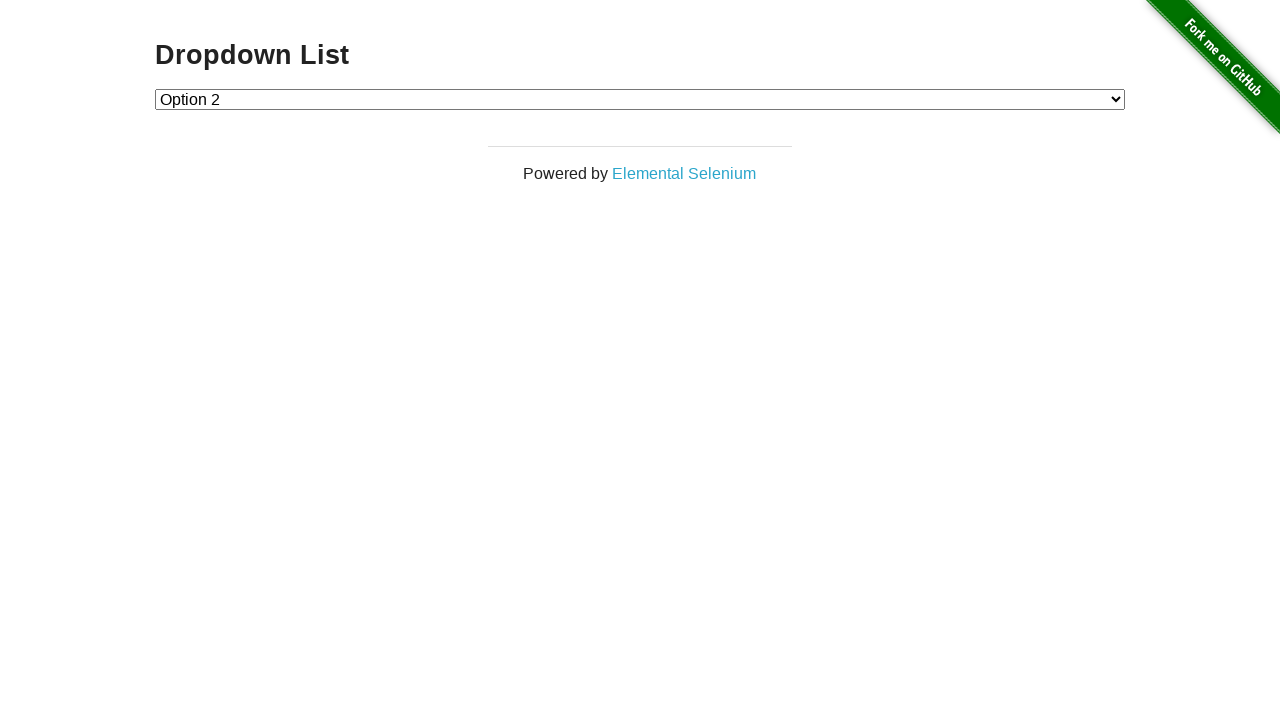

Selected dropdown option by value '1' on select[id="dropdown"]
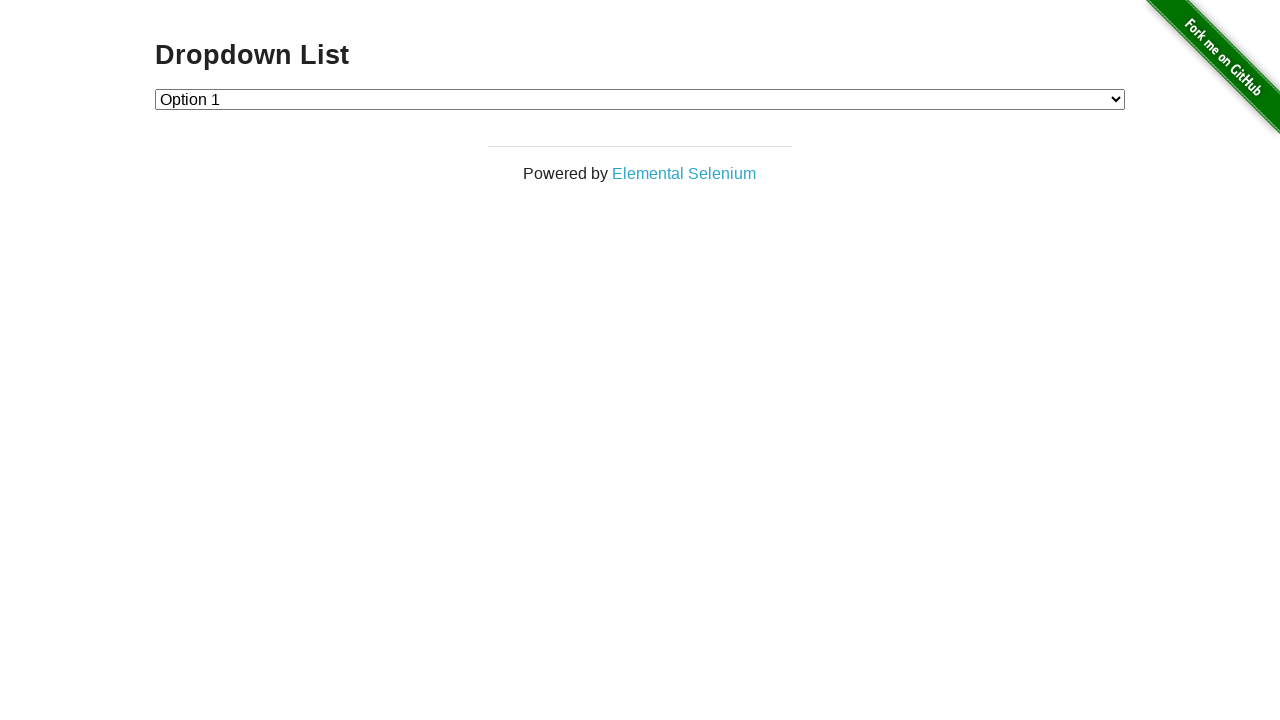

Selected Option 2 from dropdown by label on select[id="dropdown"]
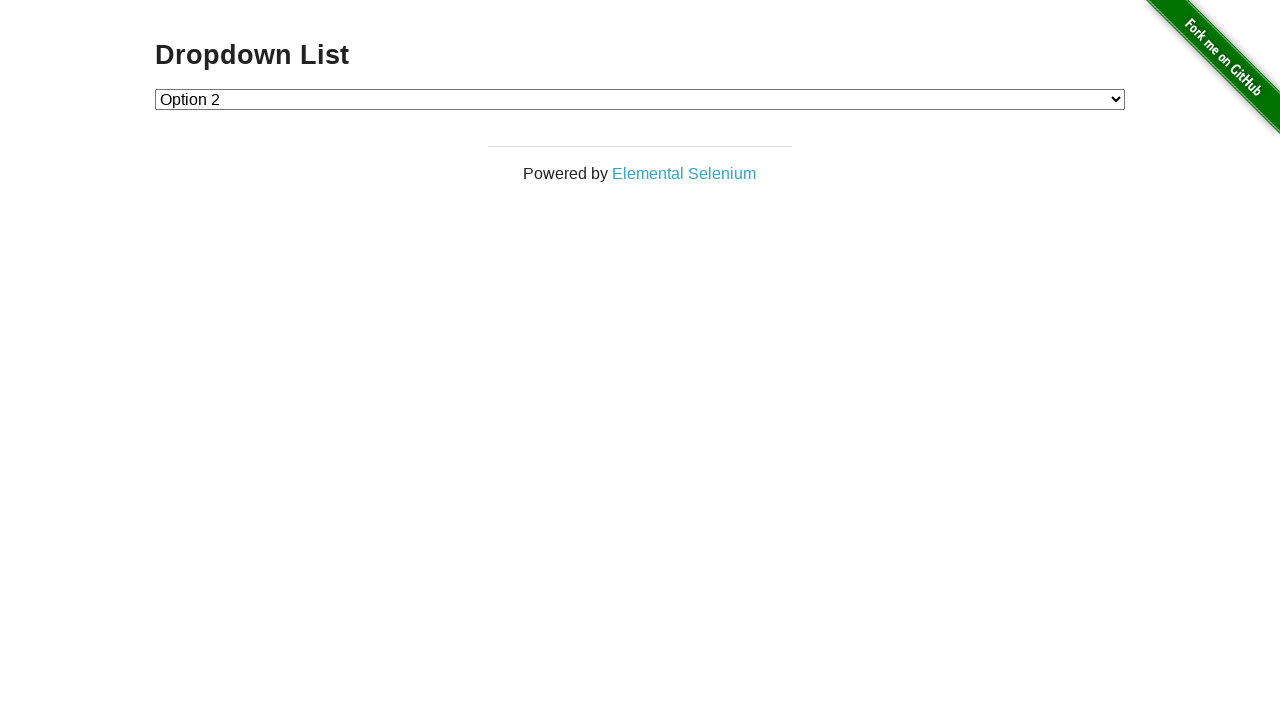

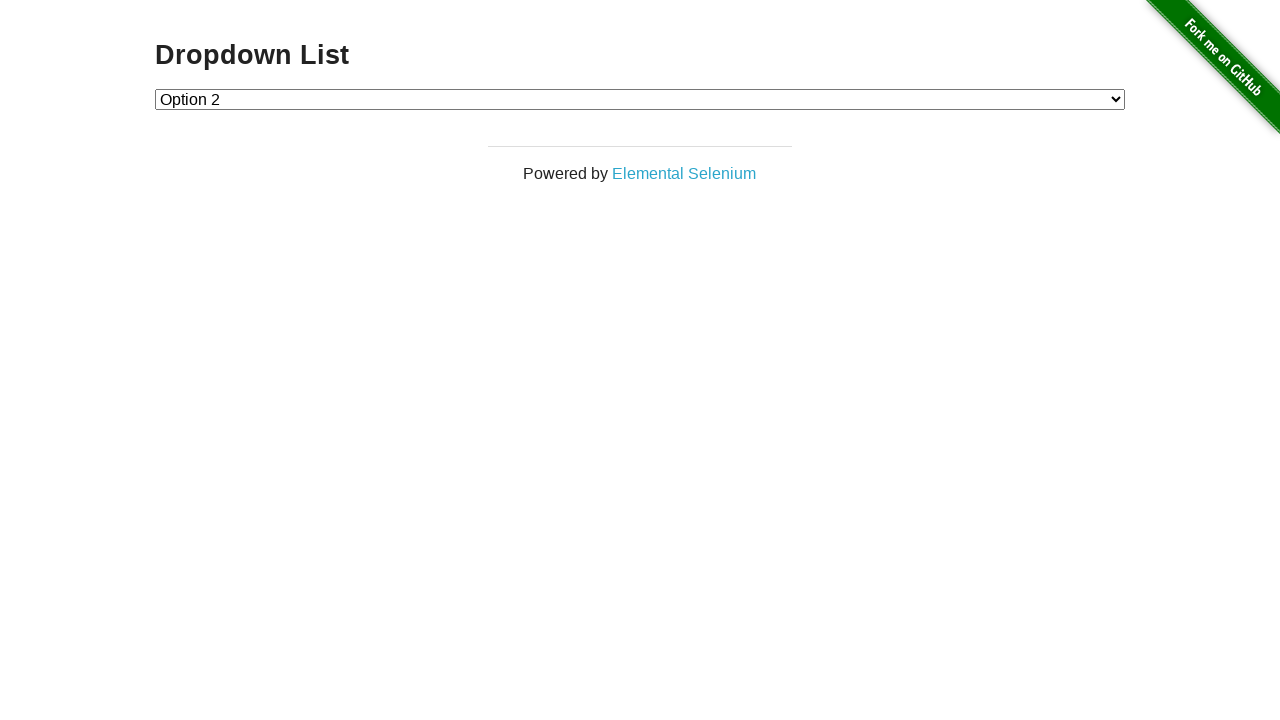